Tests show/hide element functionality by entering text, hiding the textbox, verifying it's hidden, then showing it again

Starting URL: https://rahulshettyacademy.com/AutomationPractice/

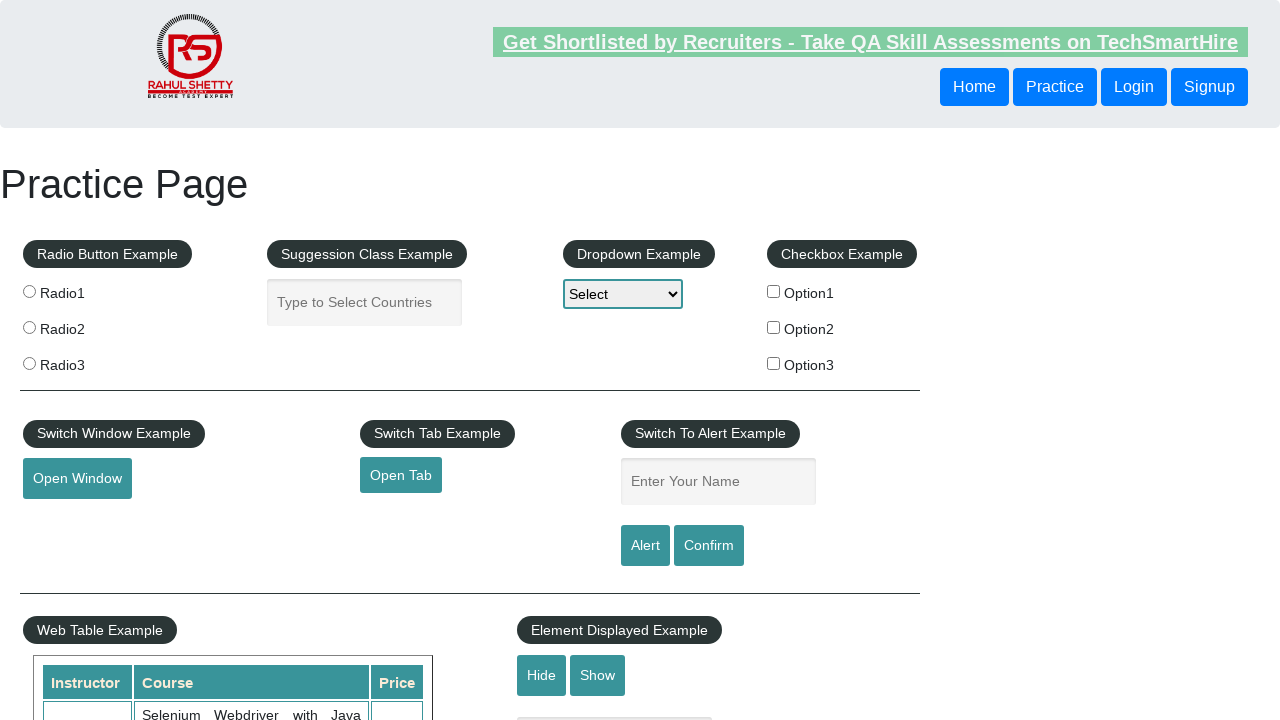

Scrolled down 500px to reach the element section
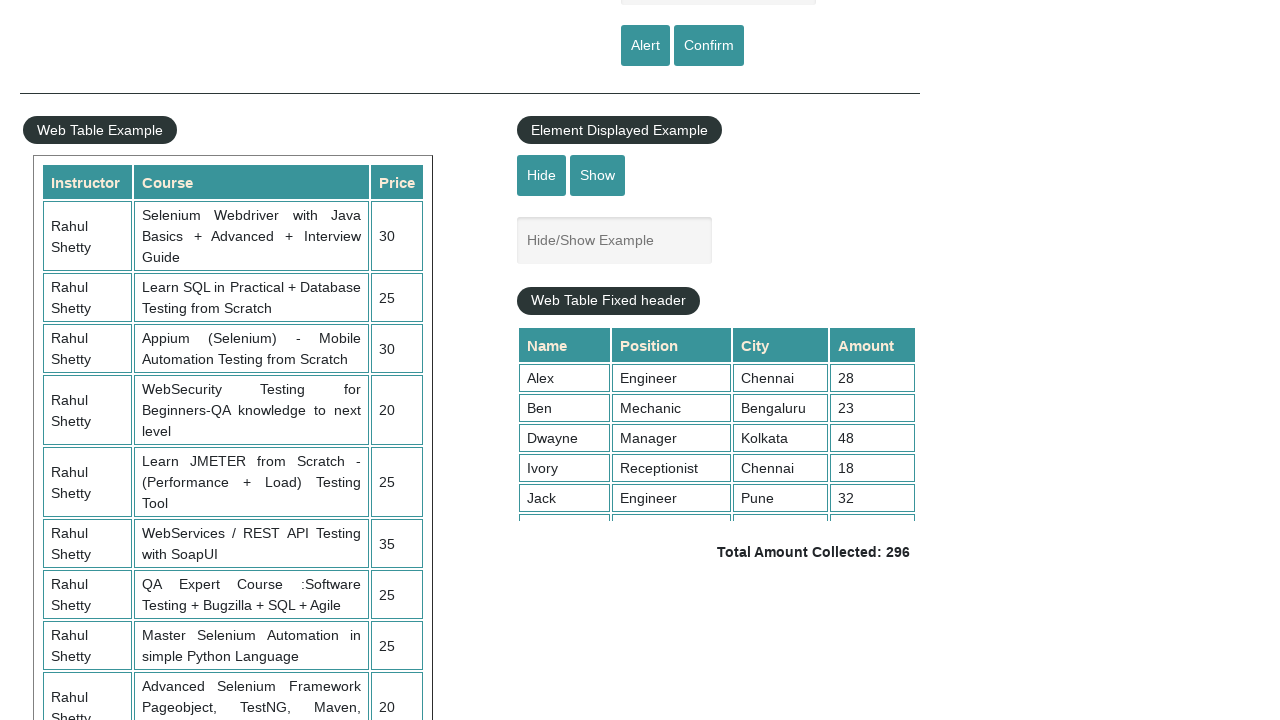

Filled the text input with 'YOGESHSS' on #displayed-text
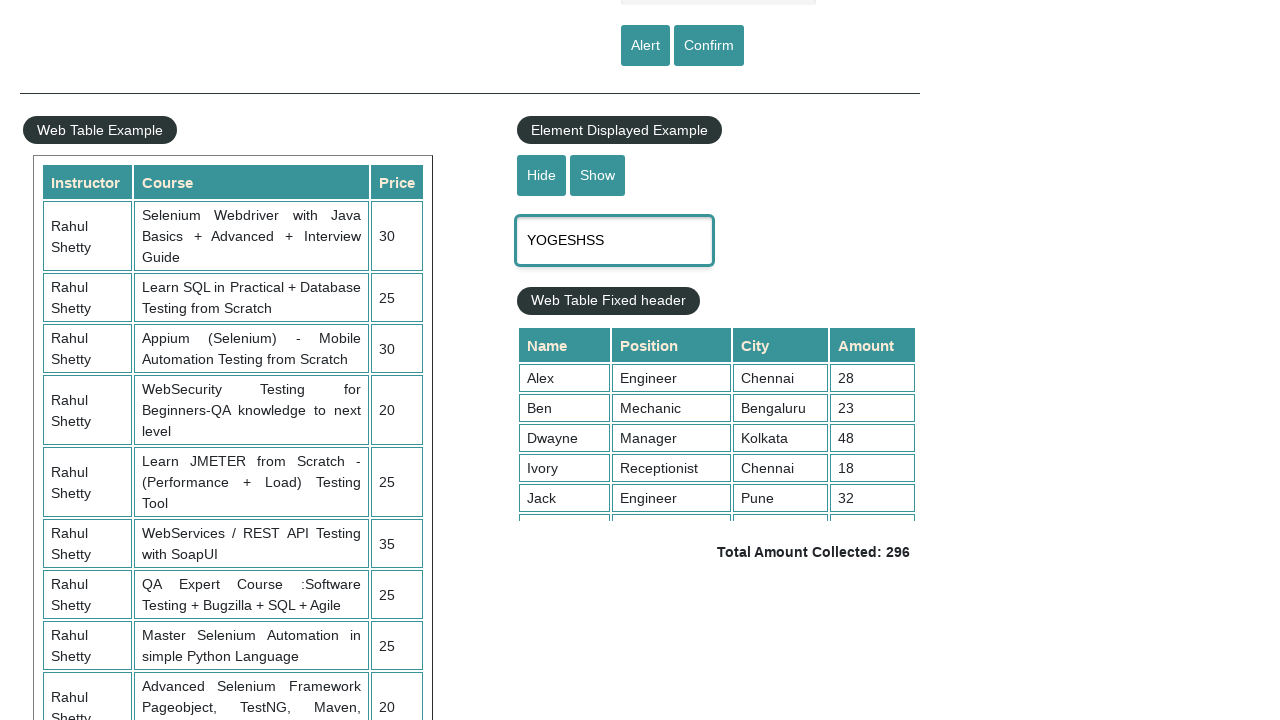

Clicked the hide button to hide the textbox at (542, 175) on #hide-textbox
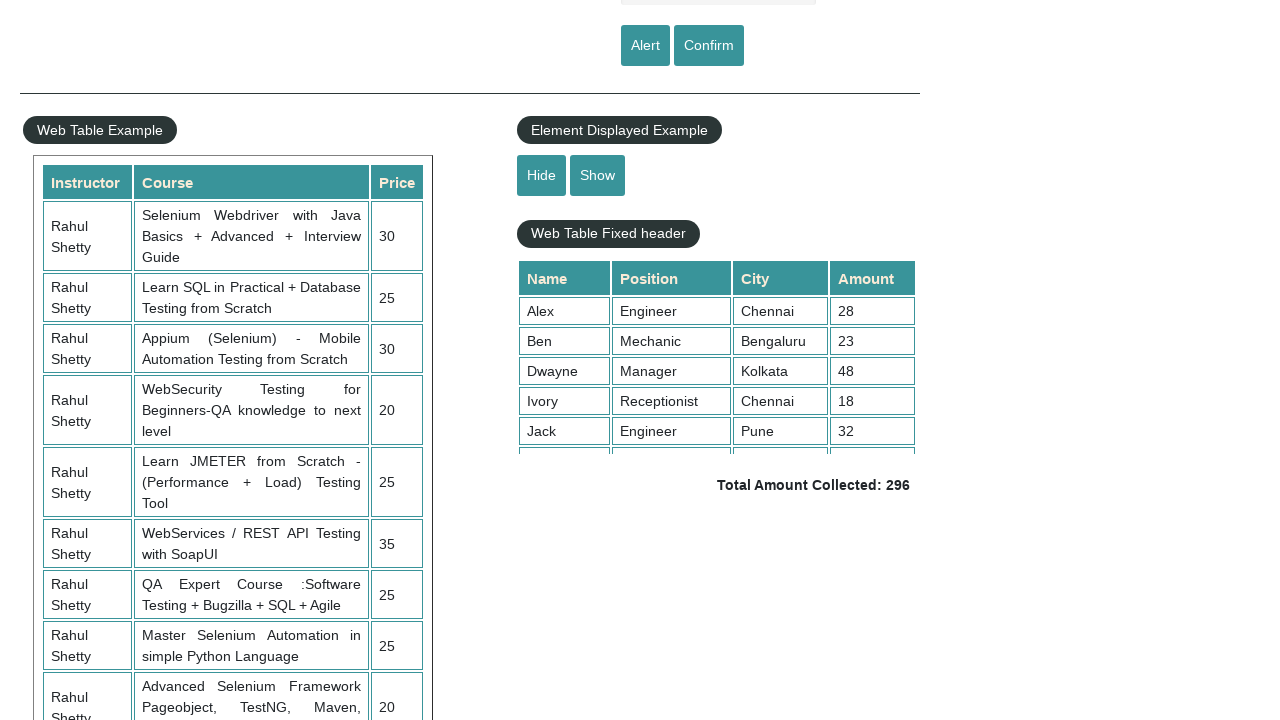

Waited 500ms for hide animation to complete
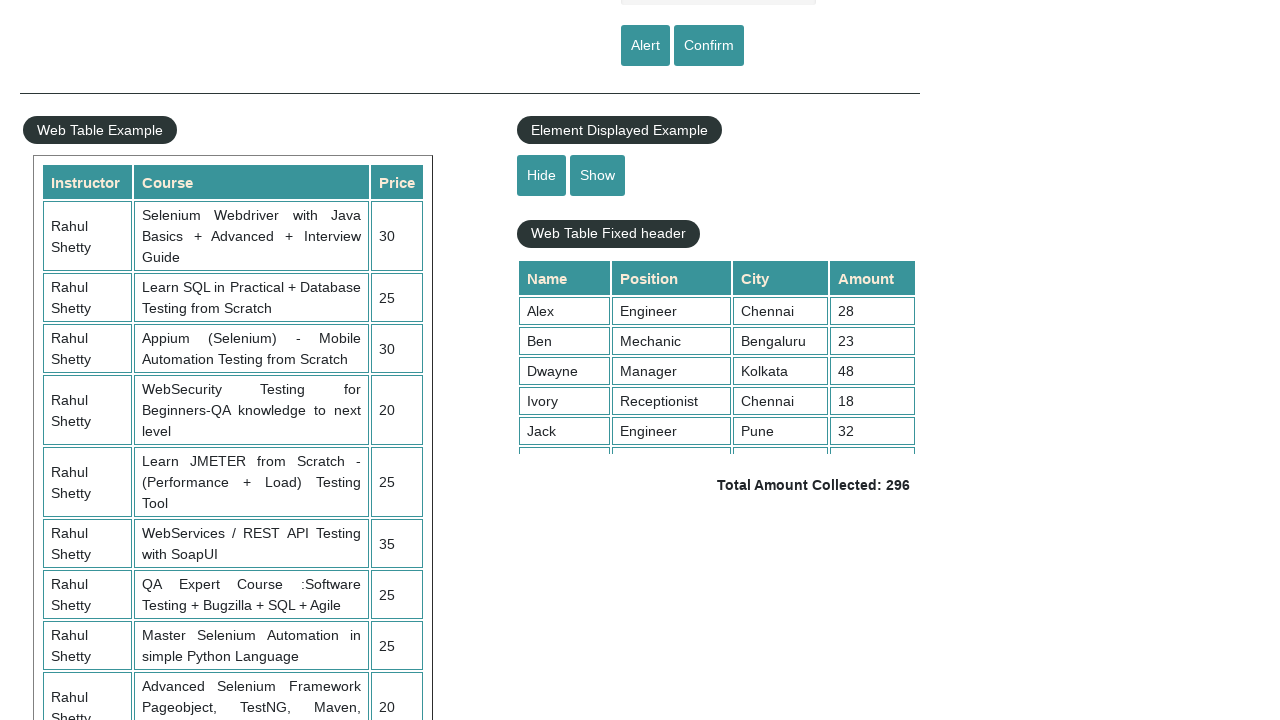

Verified that the textbox is hidden
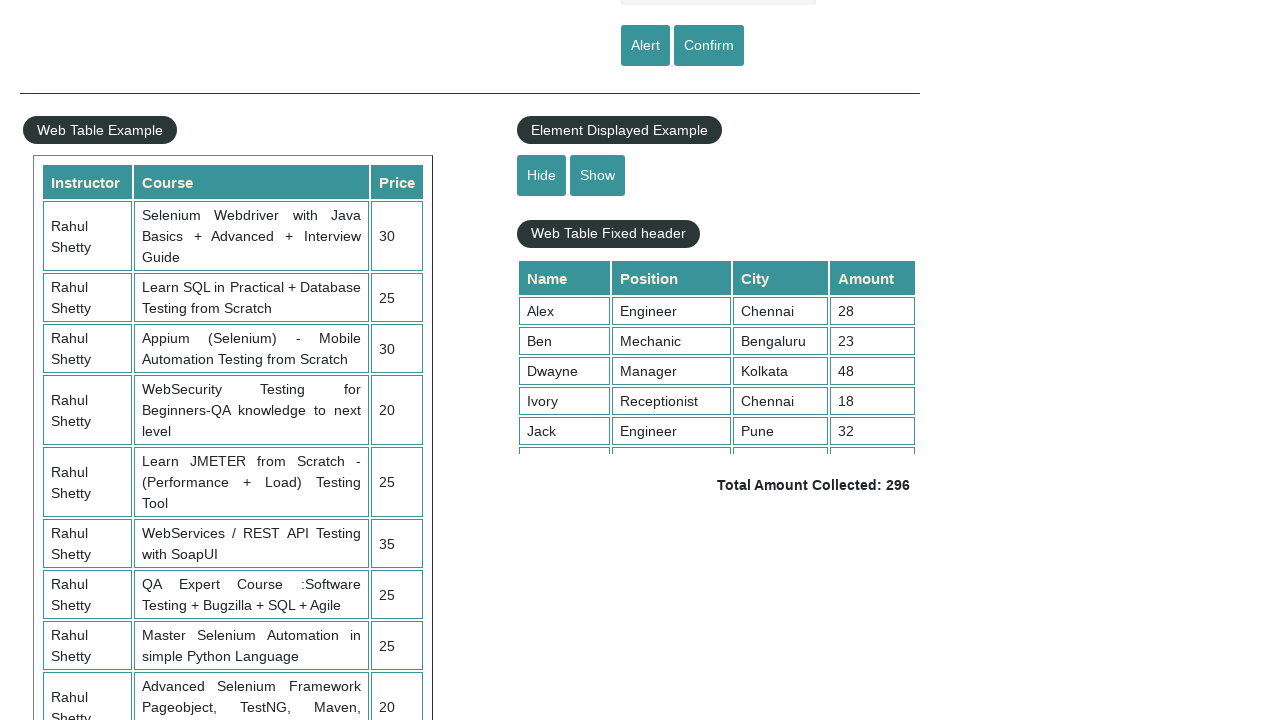

Clicked the show button to display the textbox at (598, 175) on #show-textbox
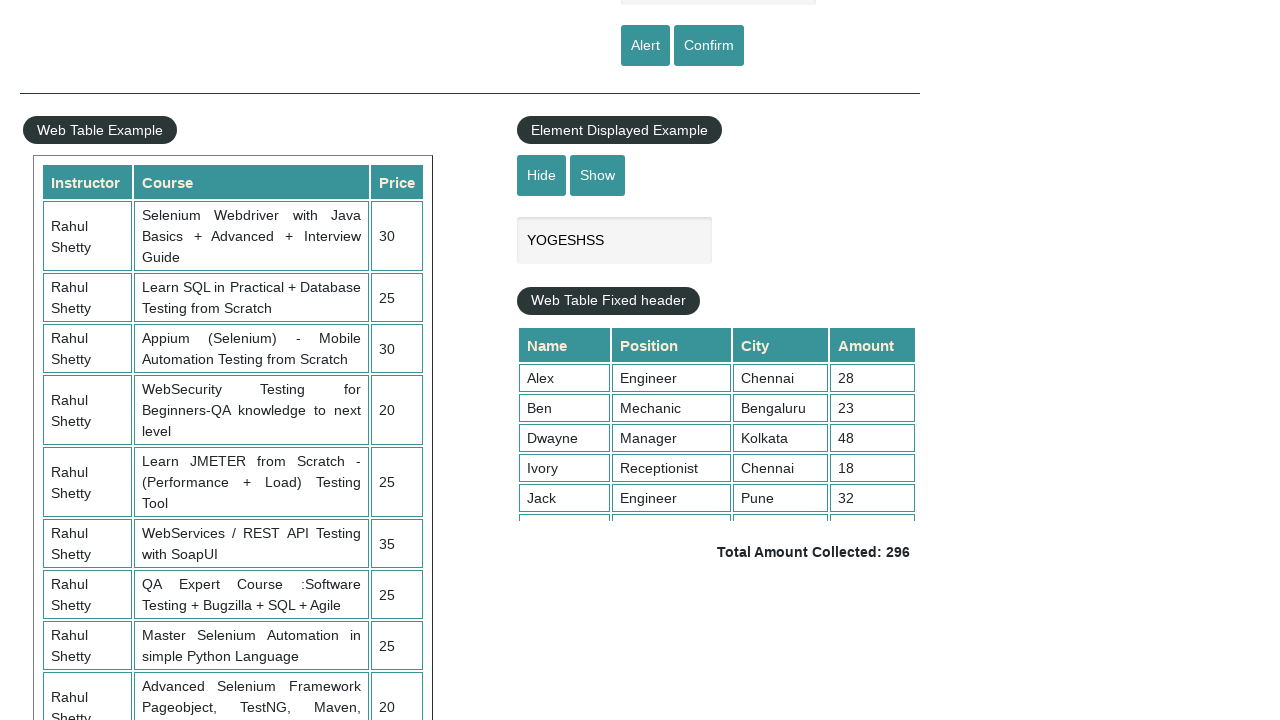

Waited 500ms for show animation to complete
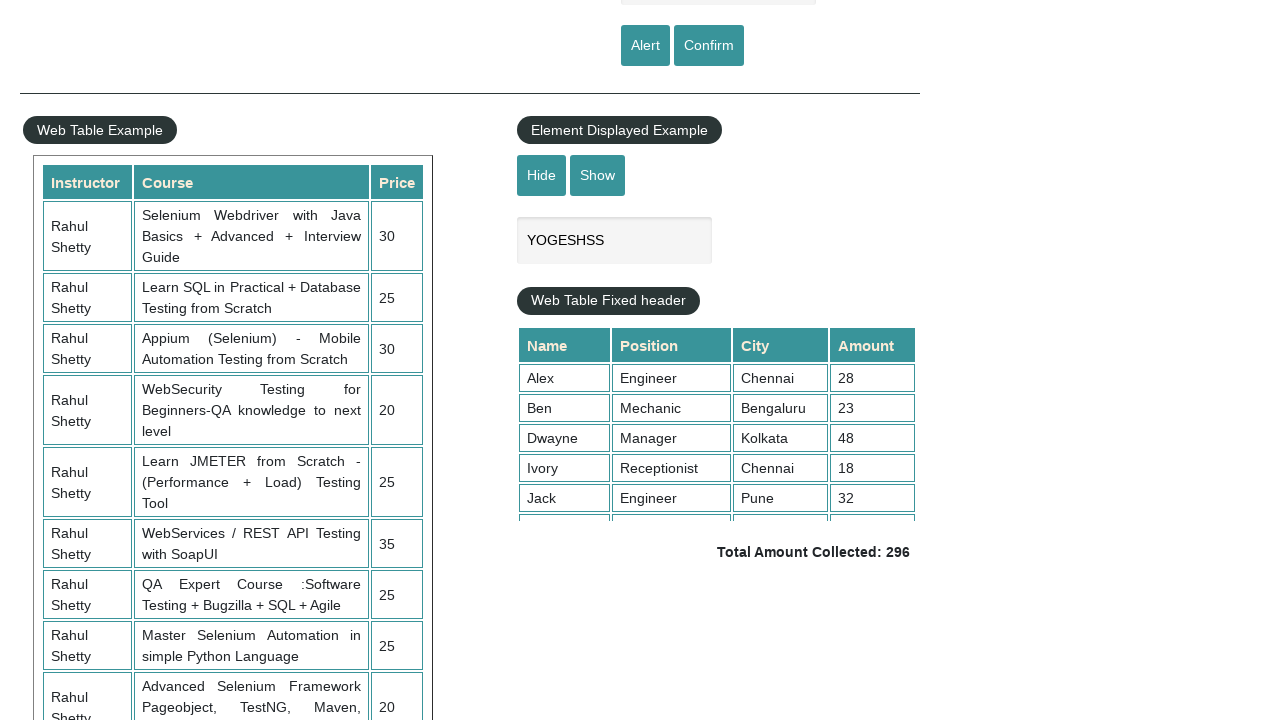

Verified that the textbox is now visible again
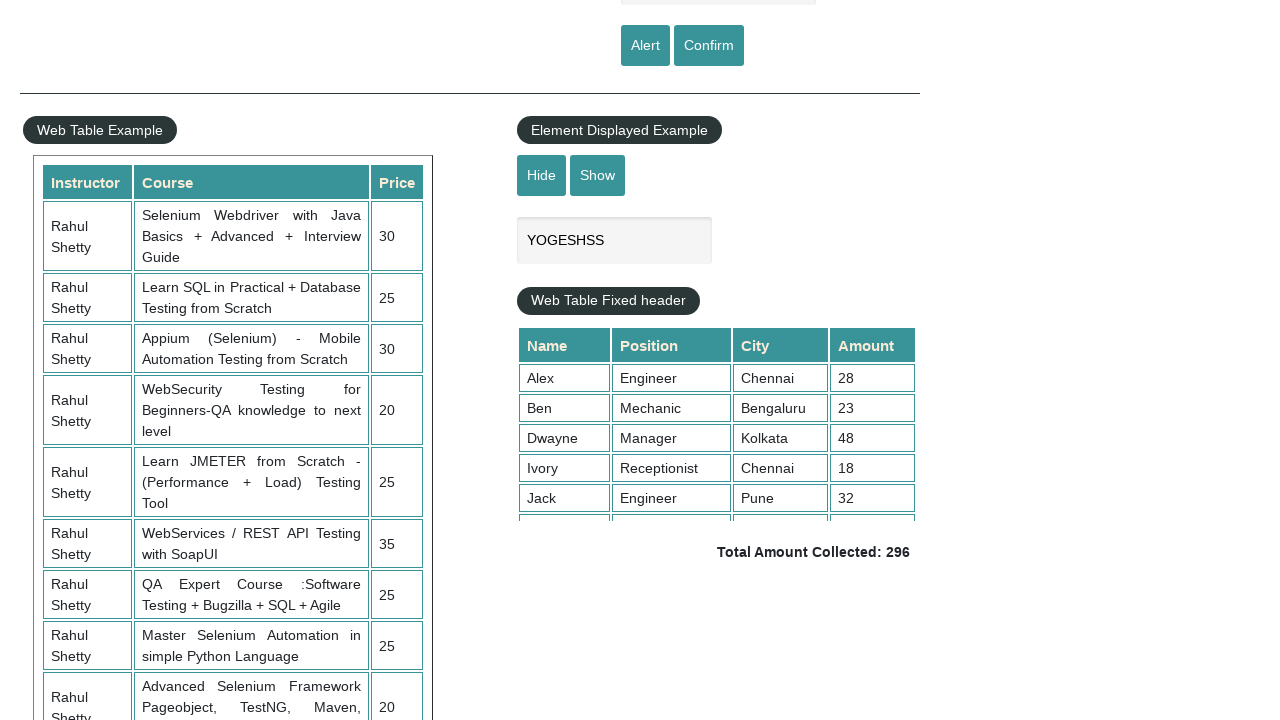

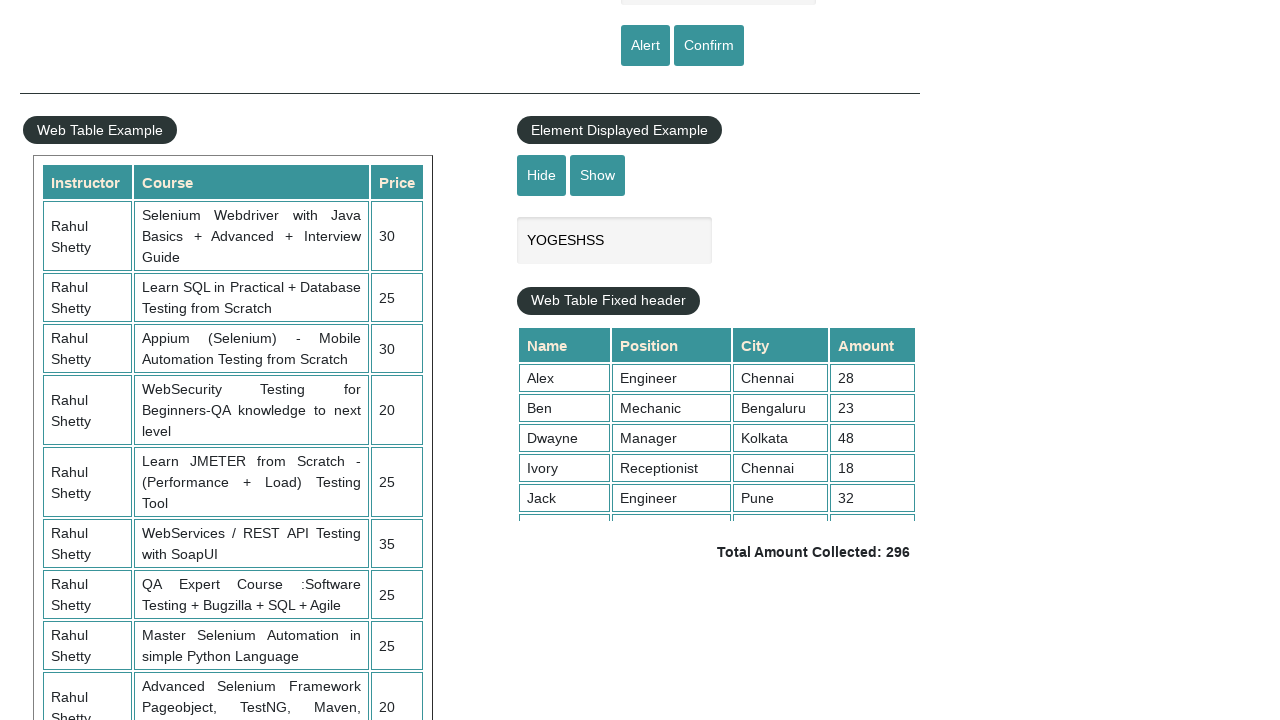